Tests that a 5-digit zip code is accepted and proceeds to the registration form

Starting URL: https://sharelane.com/cgi-bin/register.py

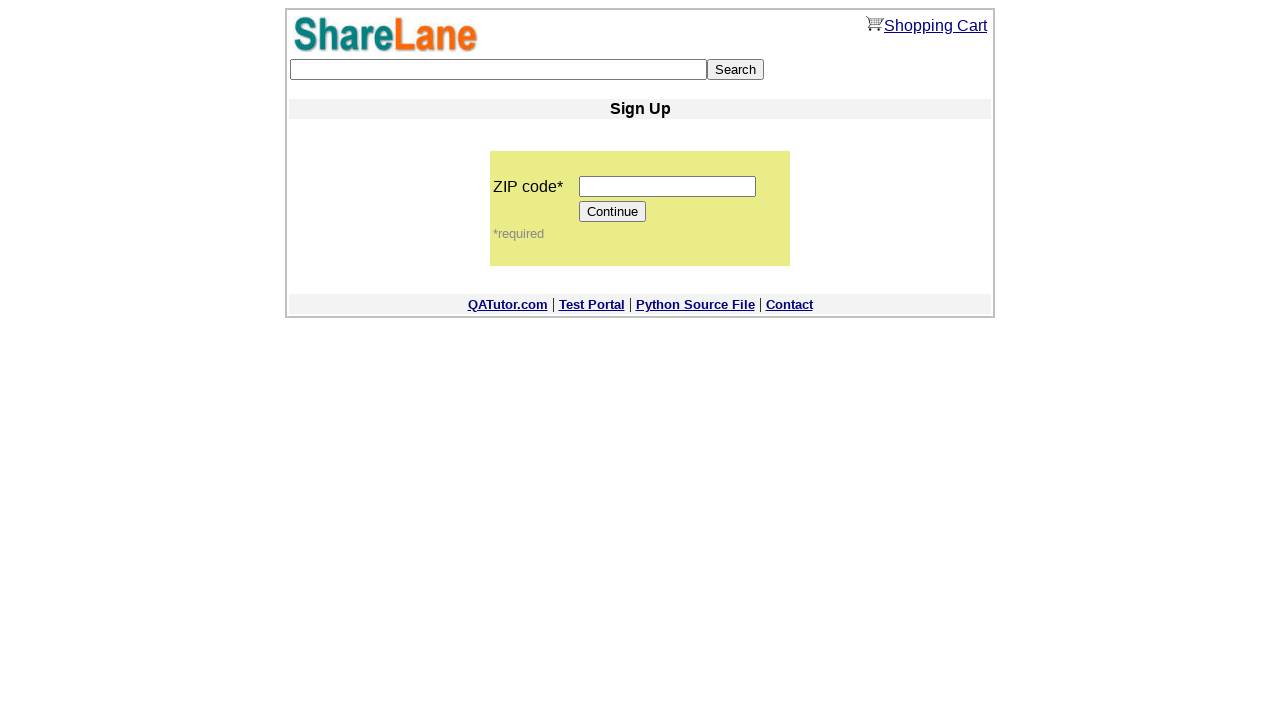

Navigated to ShareLane registration page
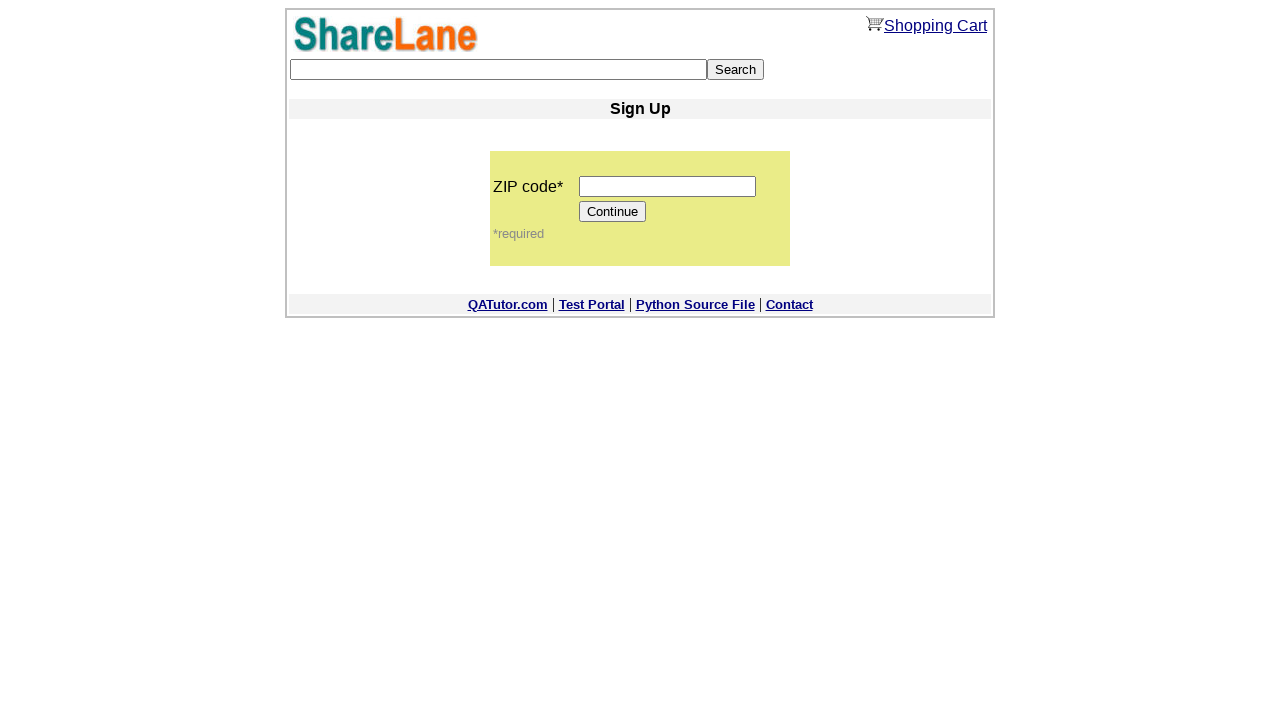

Entered 5-digit zip code '12345' in zip code field on input[name='zip_code']
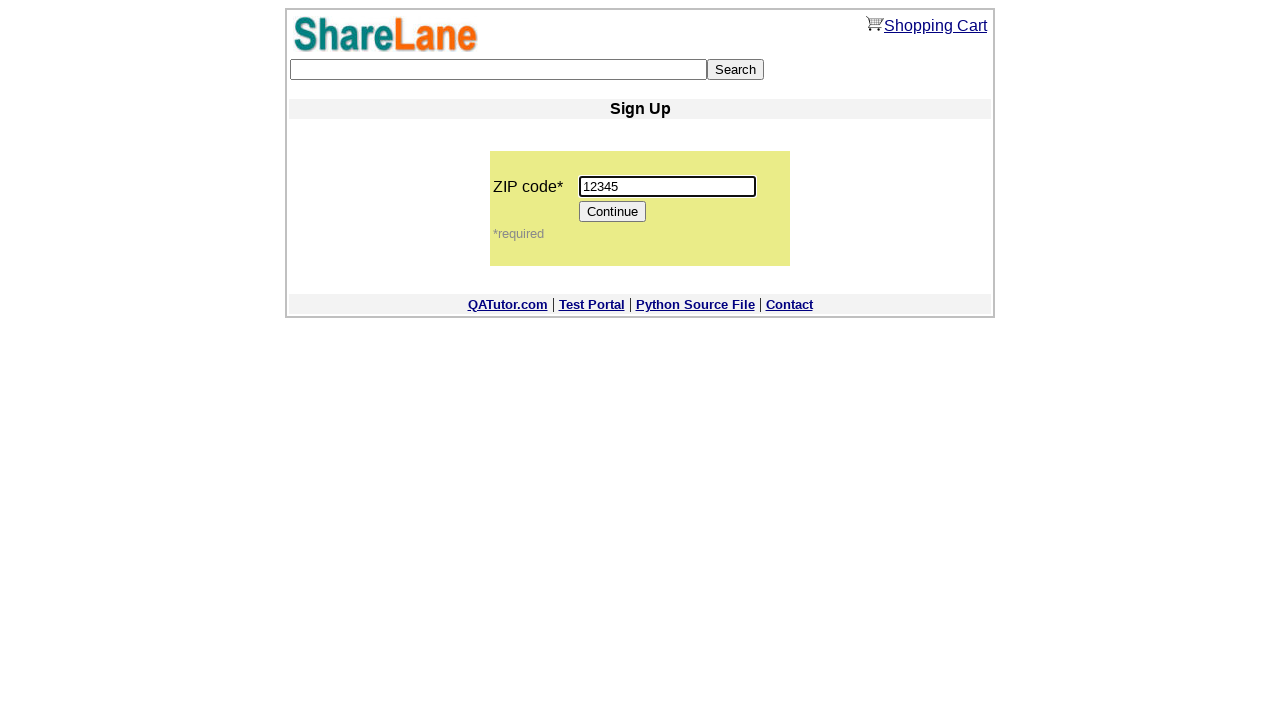

Clicked Continue button to proceed with zip code at (613, 212) on input[value='Continue']
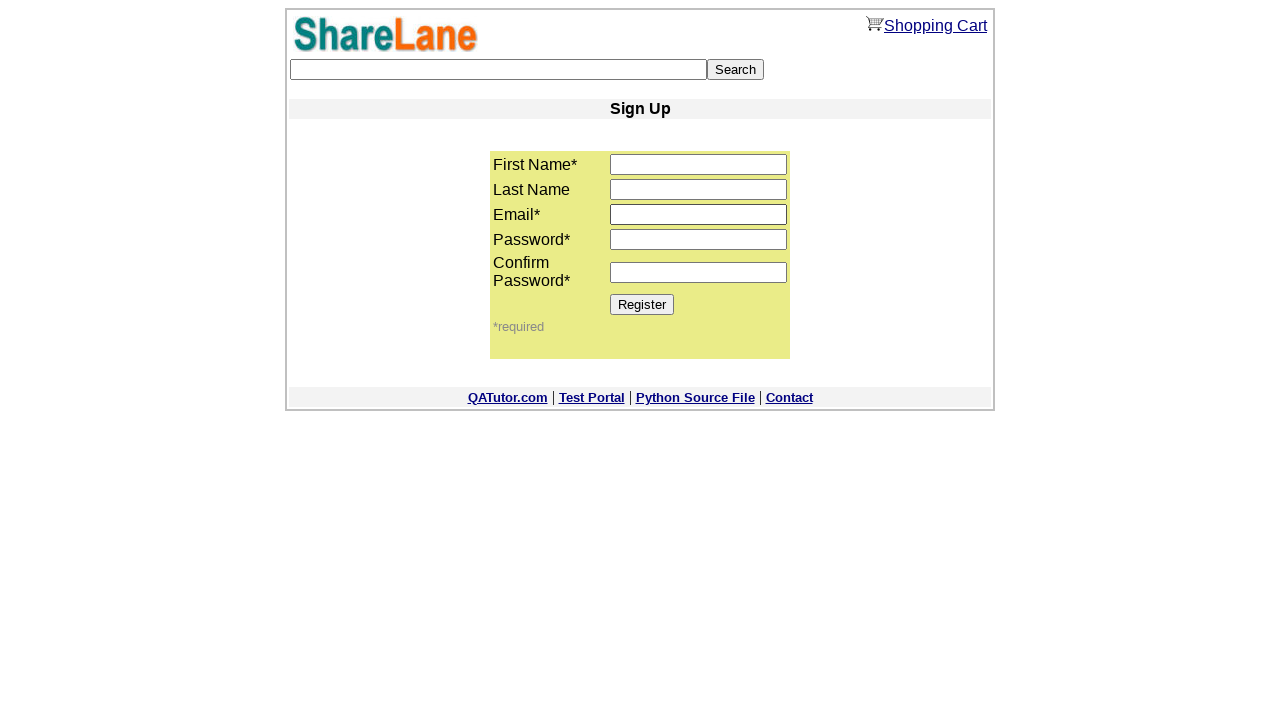

Registration form loaded with Register button visible
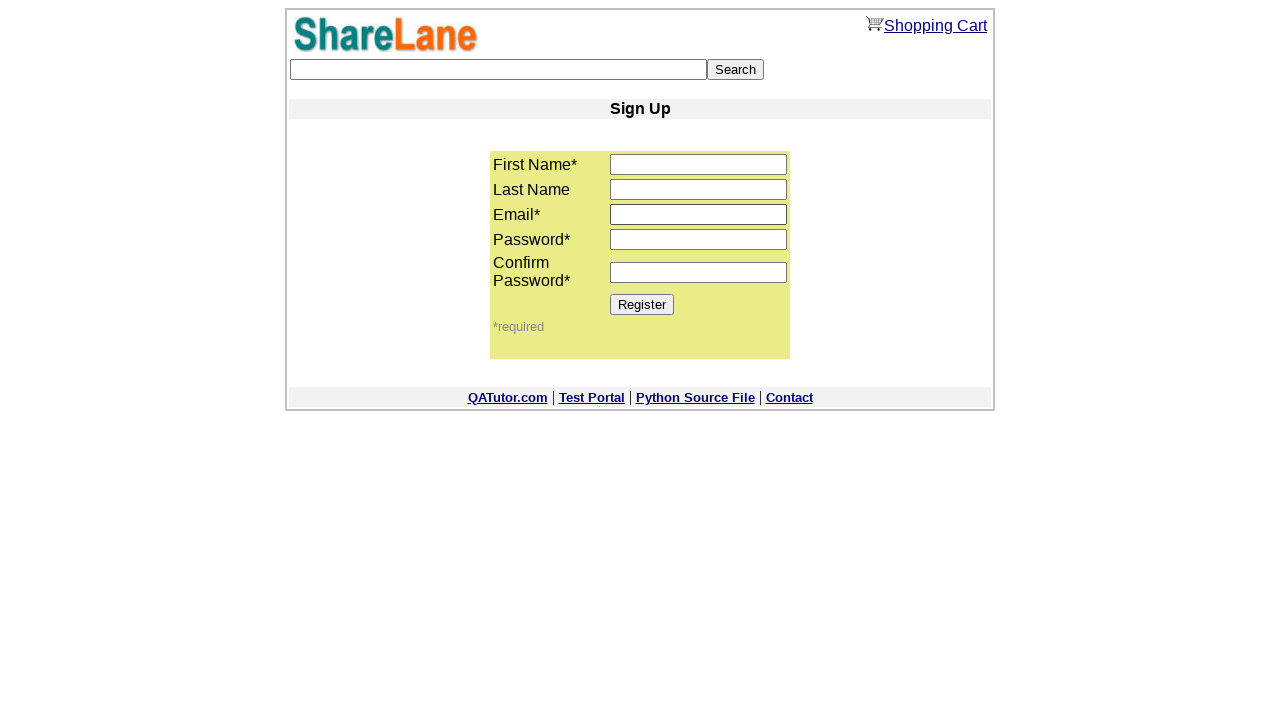

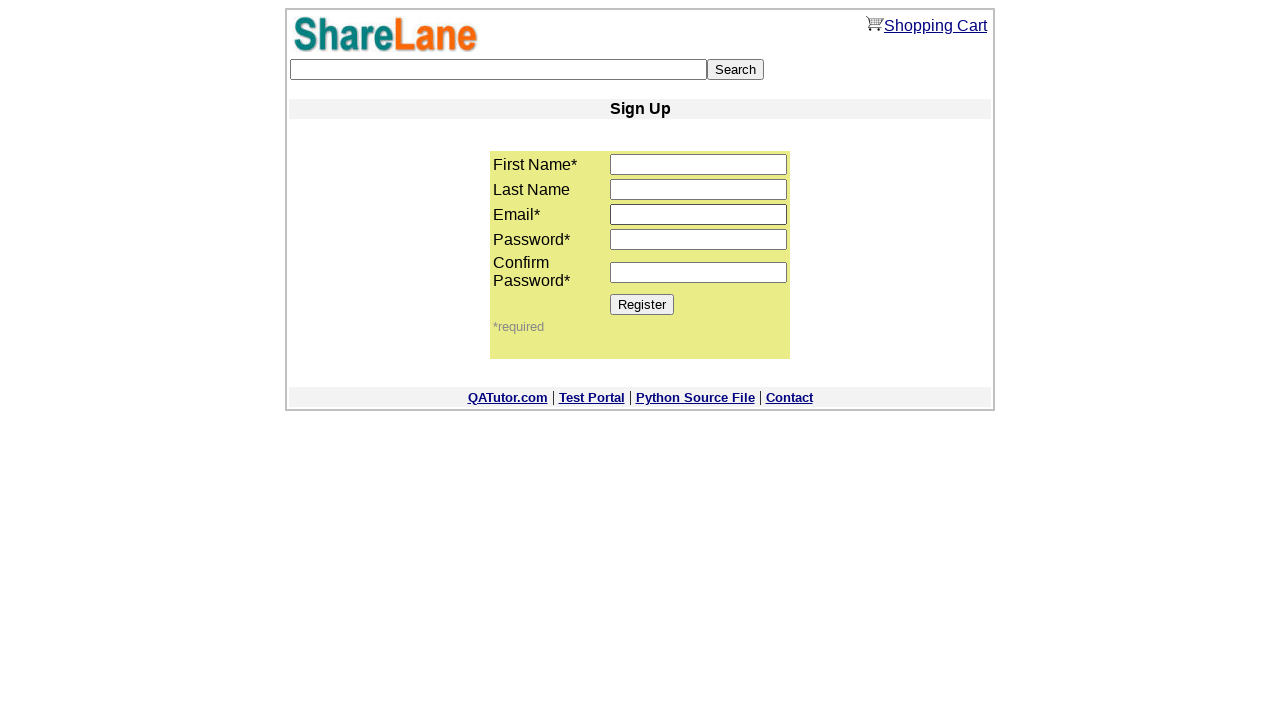